Navigates to Yahoo Japan homepage, finds links on the page, and visits each discovered link to verify they load correctly

Starting URL: http://www.yahoo.co.jp/

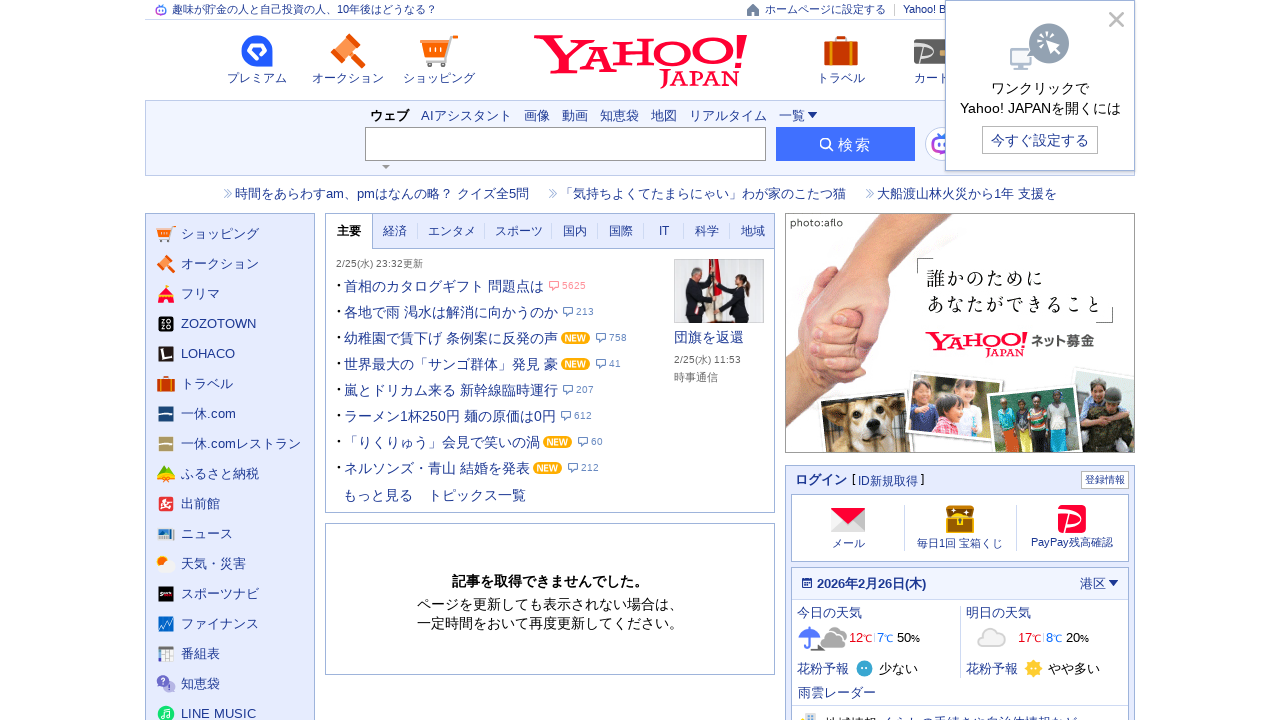

Navigated to Yahoo Japan homepage
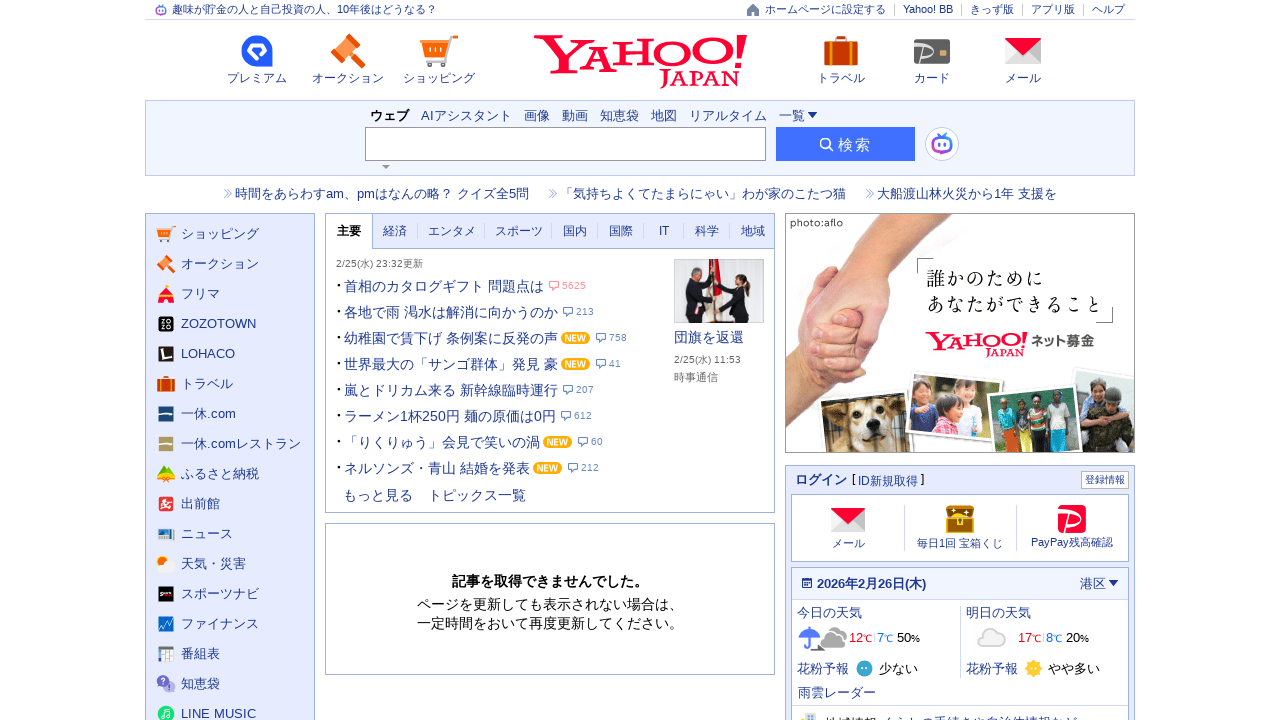

Located all anchor elements on the page
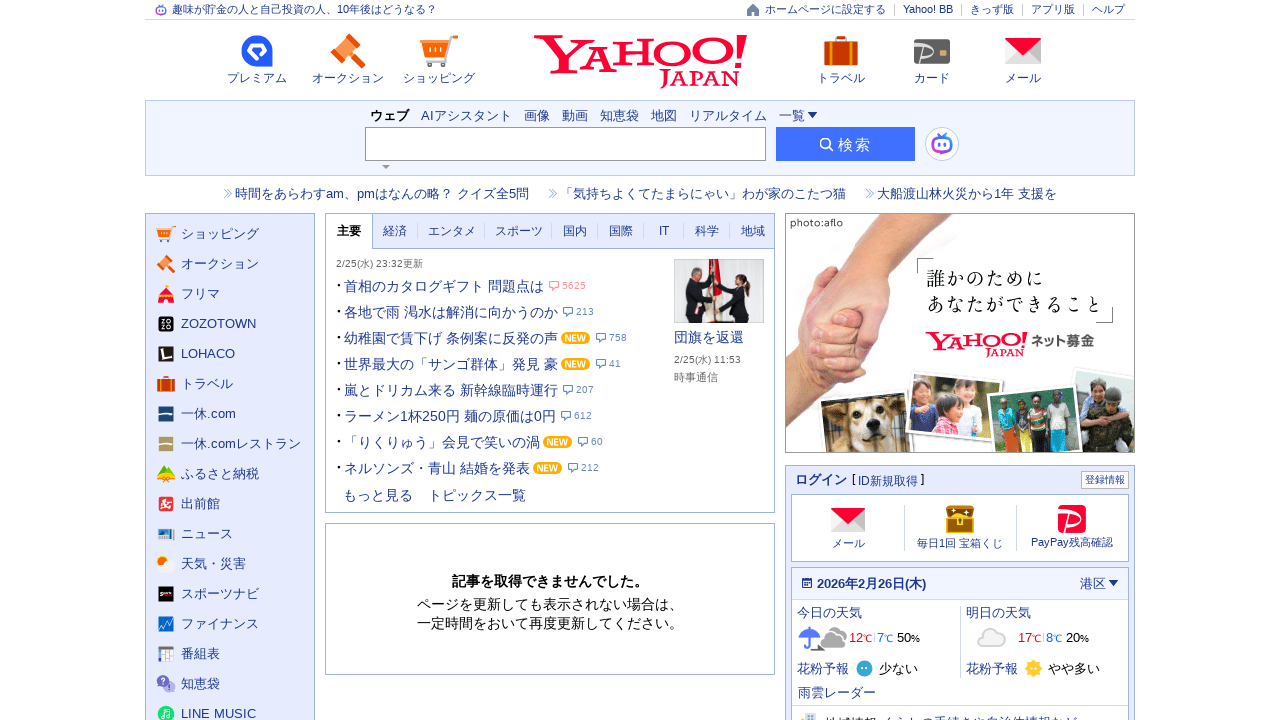

Collected 10 unique links from the page
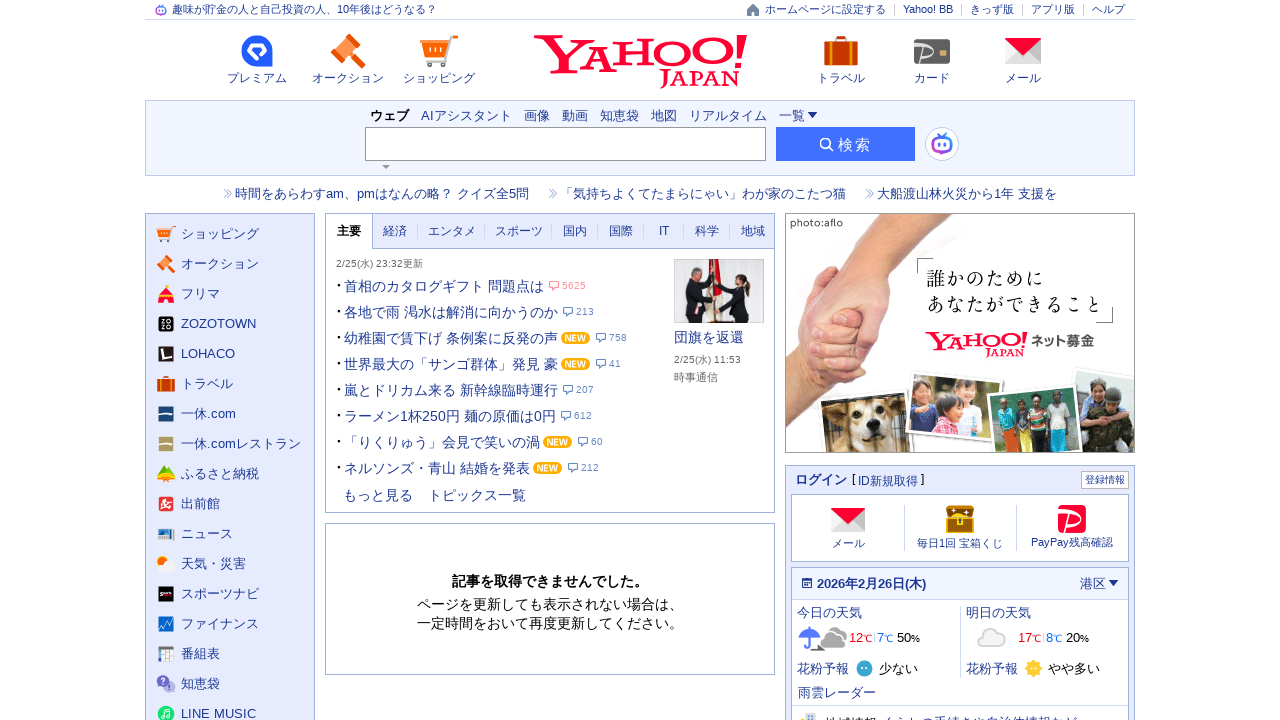

Failed to load link: https://search.yahoo.co.jp/aichat?fr=top_eyebrow_ai_grtng_pc&ml=prop%3Aai_chat%3Bfrtype%3Atpaichat_mcs%3BrelatedQuestion%3A%E8%B6%A3%E5%91%B3%E3%81%8C%E3%80%8C%E8%B2%AF%E9%87%91%E3%80%8D%E3%81%AE%E4%BA%BA%E3%81%A8%E3%80%8C%E8%87%AA%E5%B7%B1%E6%8A%95%E8%B3%87%E3%80%8D%E3%81%AE%E4%BA%BA%E3%80%8110%E5%B9%B4%E5%BE%8C%E3%81%AF%E3%81%A9%E3%81%86%E3%81%AA%E3%82%8B%EF%BC%9F%3B, skipping
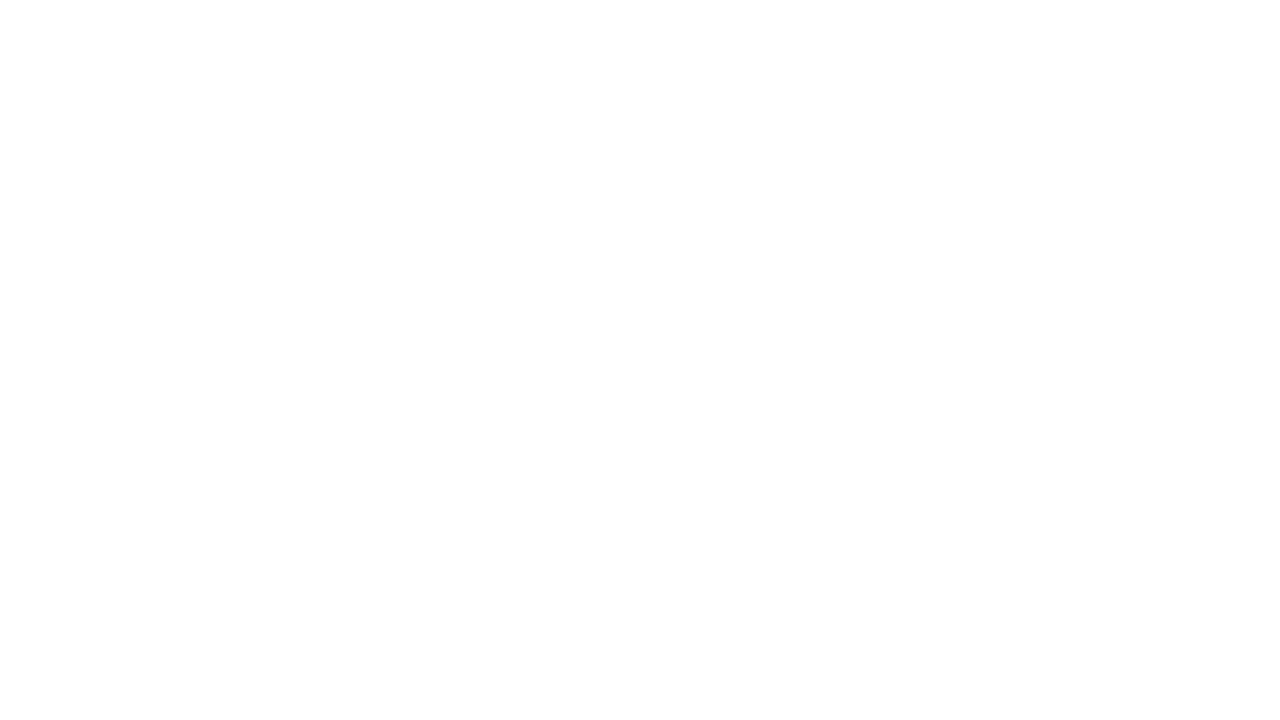

Navigated to link: https://ext.yahoo.co.jp/promotion/startpage/
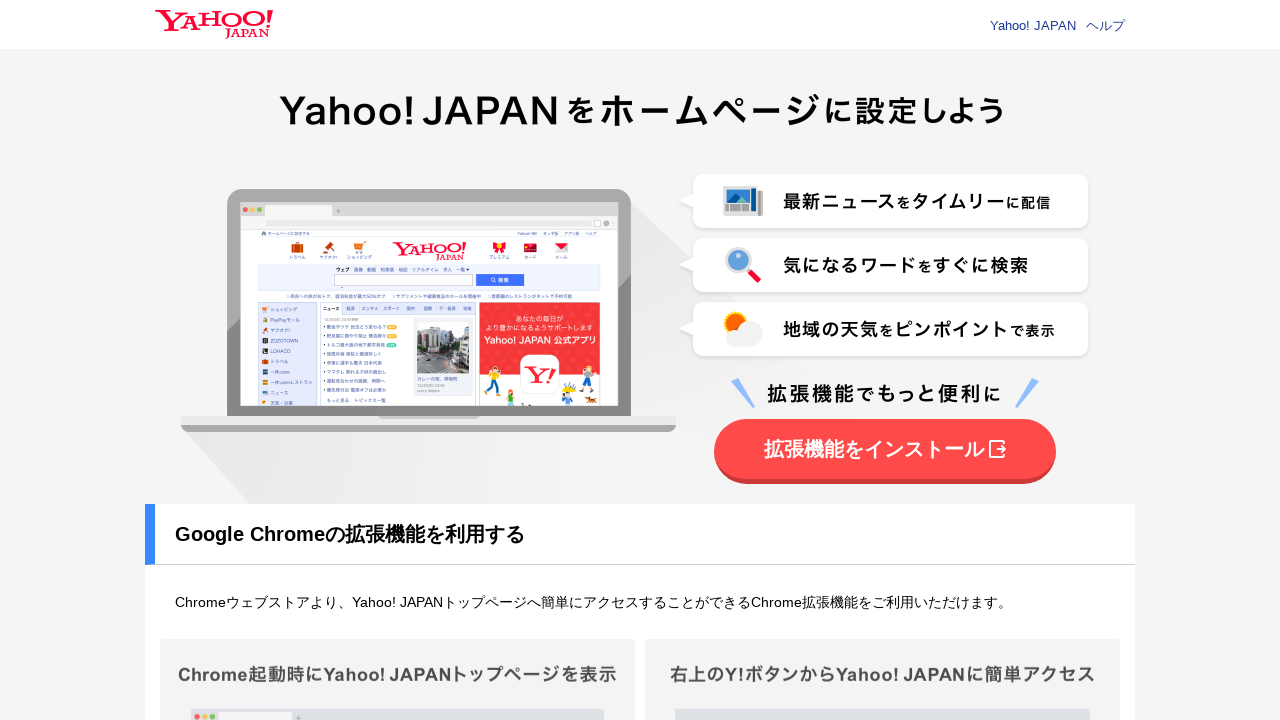

Waited for page to load at https://ext.yahoo.co.jp/promotion/startpage/
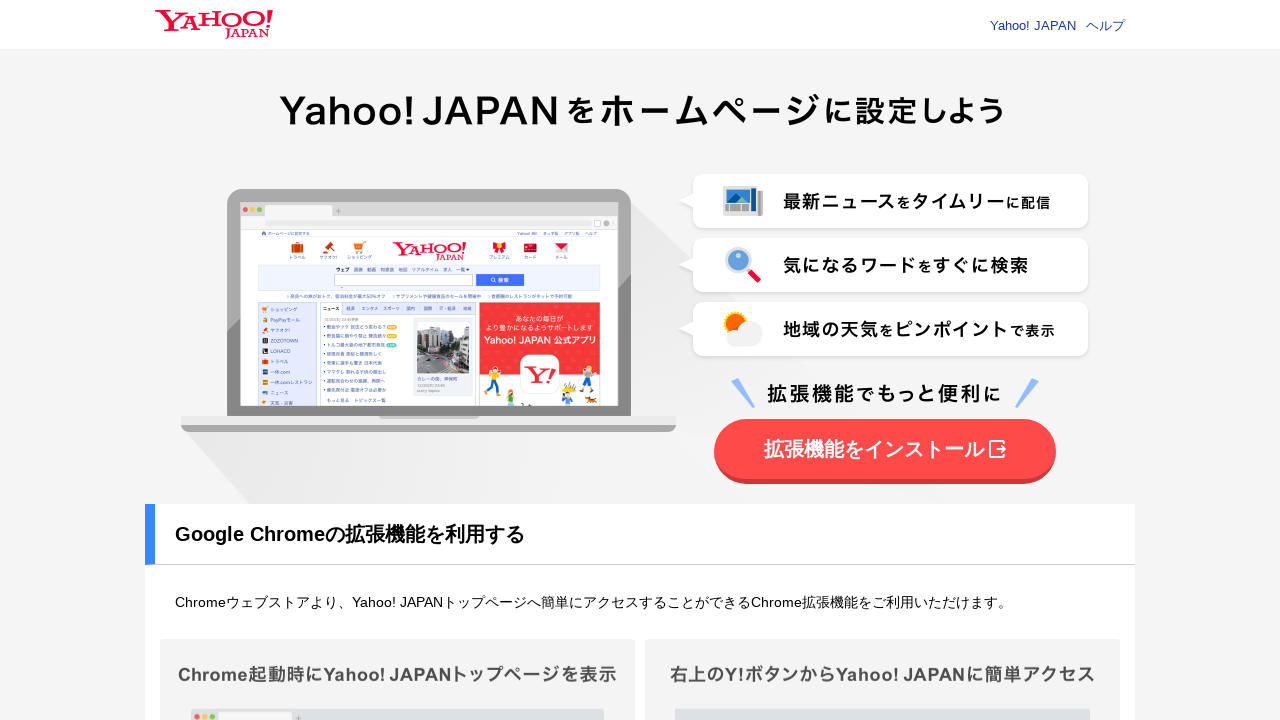

Navigated to link: https://bbpromo.yahoo.co.jp/softbank-air/?R=004&ui_medium=owned&ui_source=top&argument=gSYa2NXf&dmai=Y00438_O_top_ALL&cpt_n=Air_ytop_pc&cpt_m=ytop&cpt_s=yj
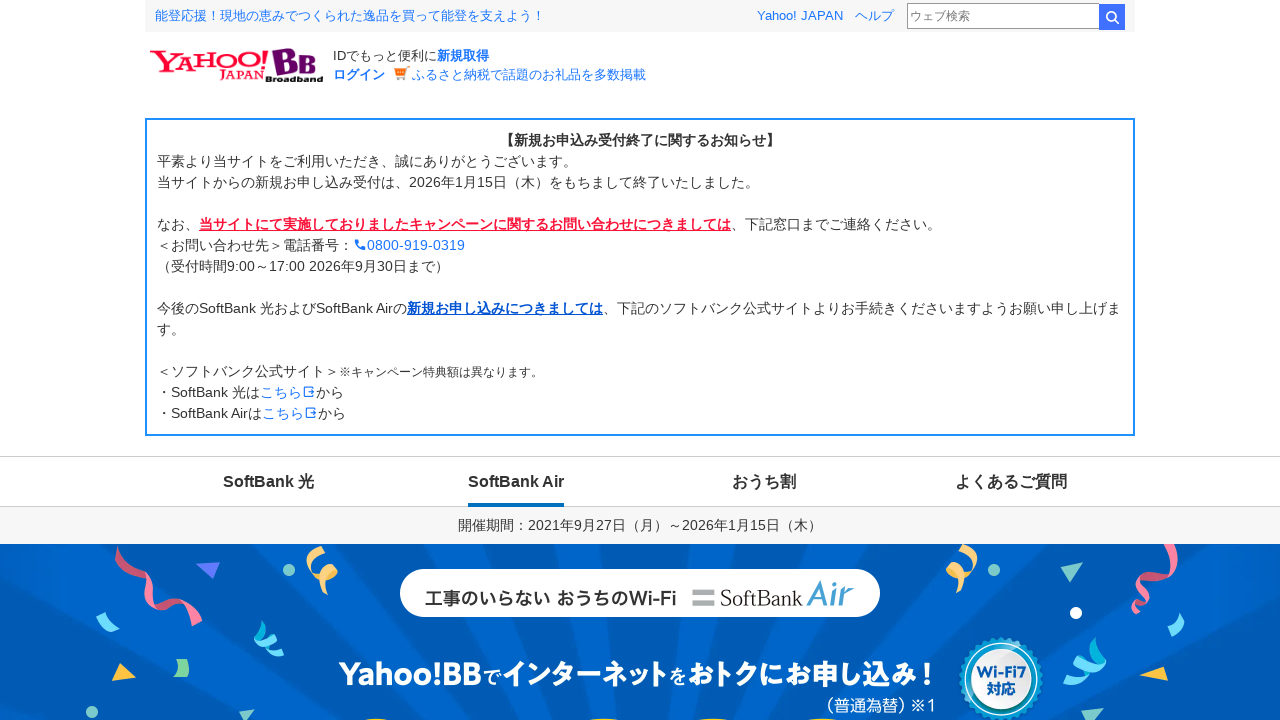

Waited for page to load at https://bbpromo.yahoo.co.jp/softbank-air/?R=004&ui_medium=owned&ui_source=top&argument=gSYa2NXf&dmai=Y00438_O_top_ALL&cpt_n=Air_ytop_pc&cpt_m=ytop&cpt_s=yj
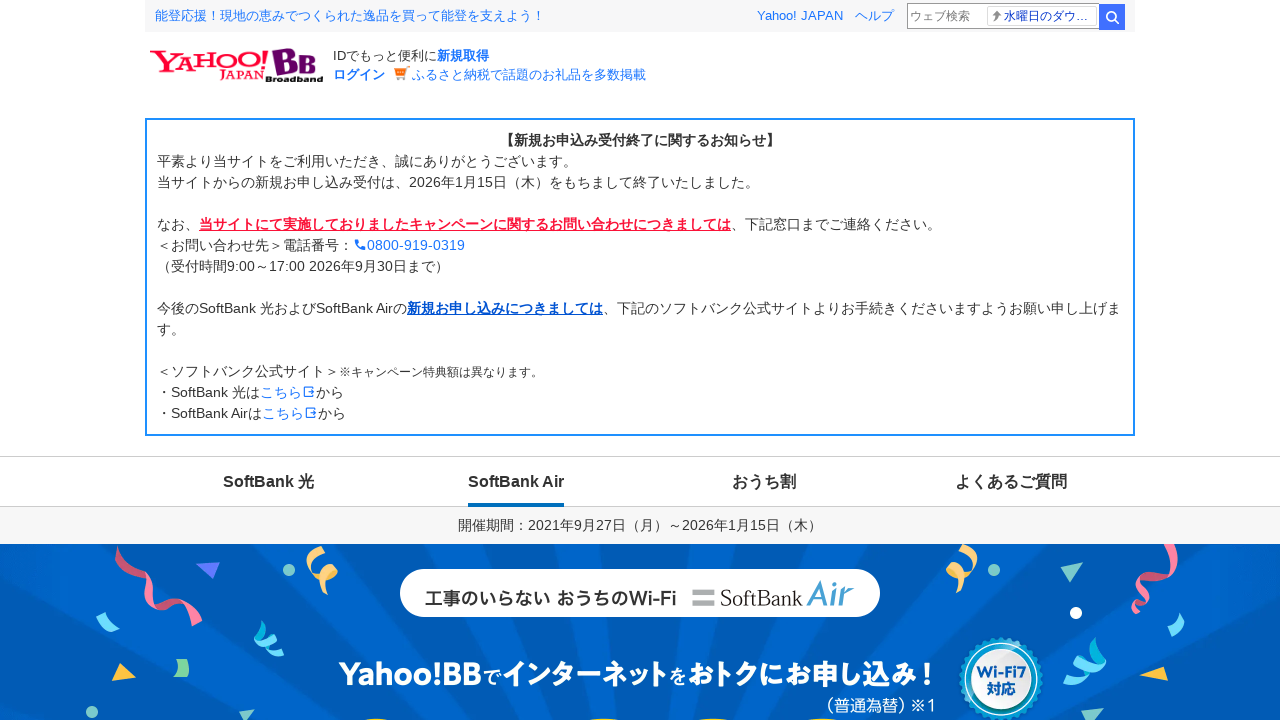

Navigated to link: https://kids.yahoo.co.jp/
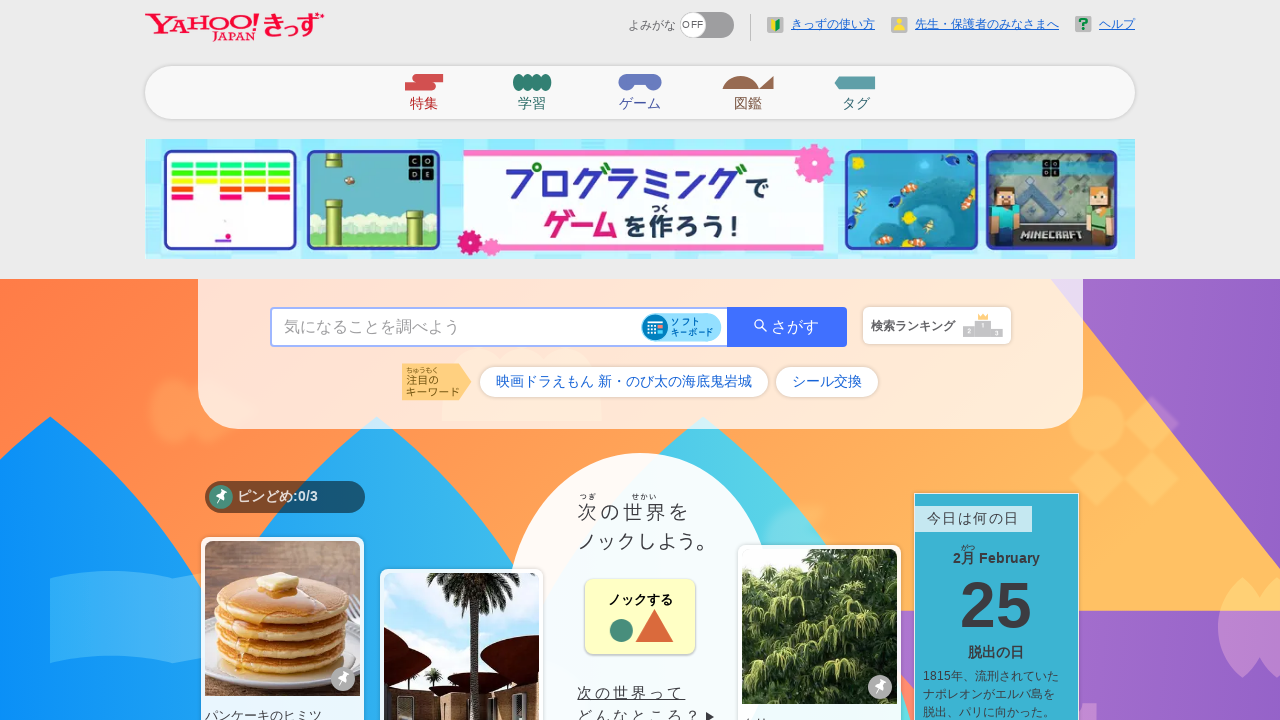

Waited for page to load at https://kids.yahoo.co.jp/
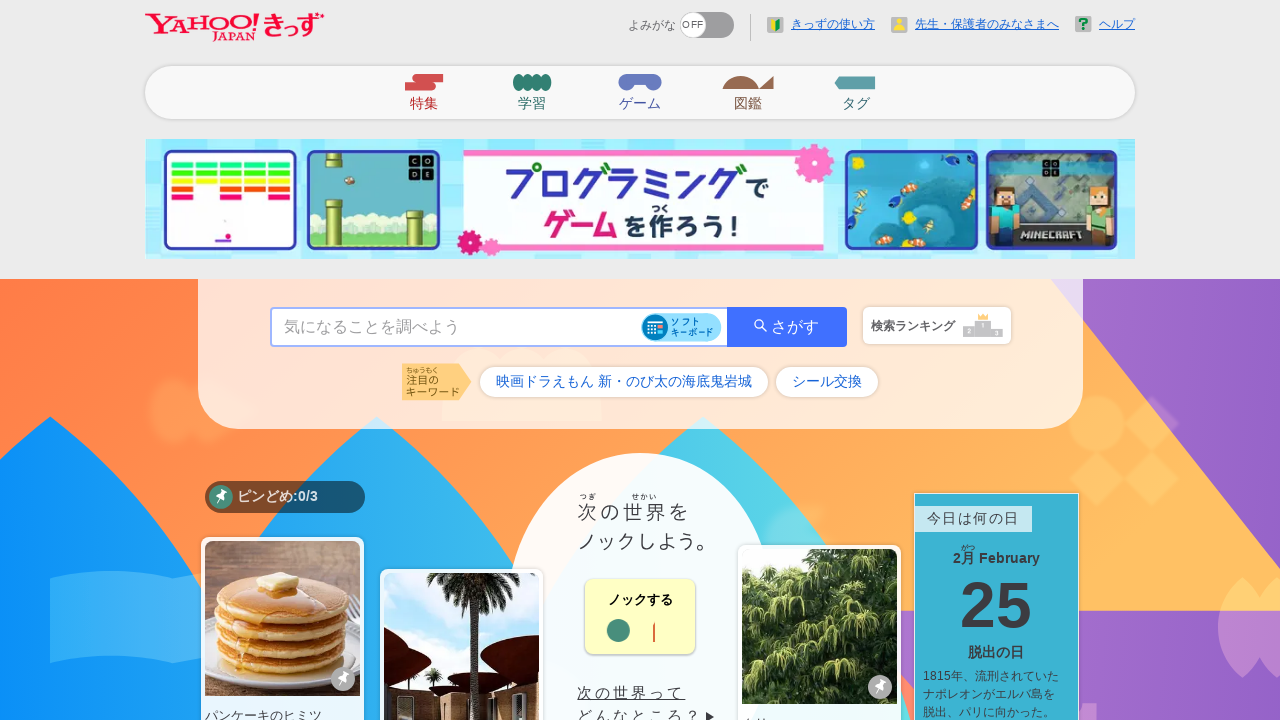

Navigated to link: https://promo-mobile.yahoo.co.jp/yjapp/
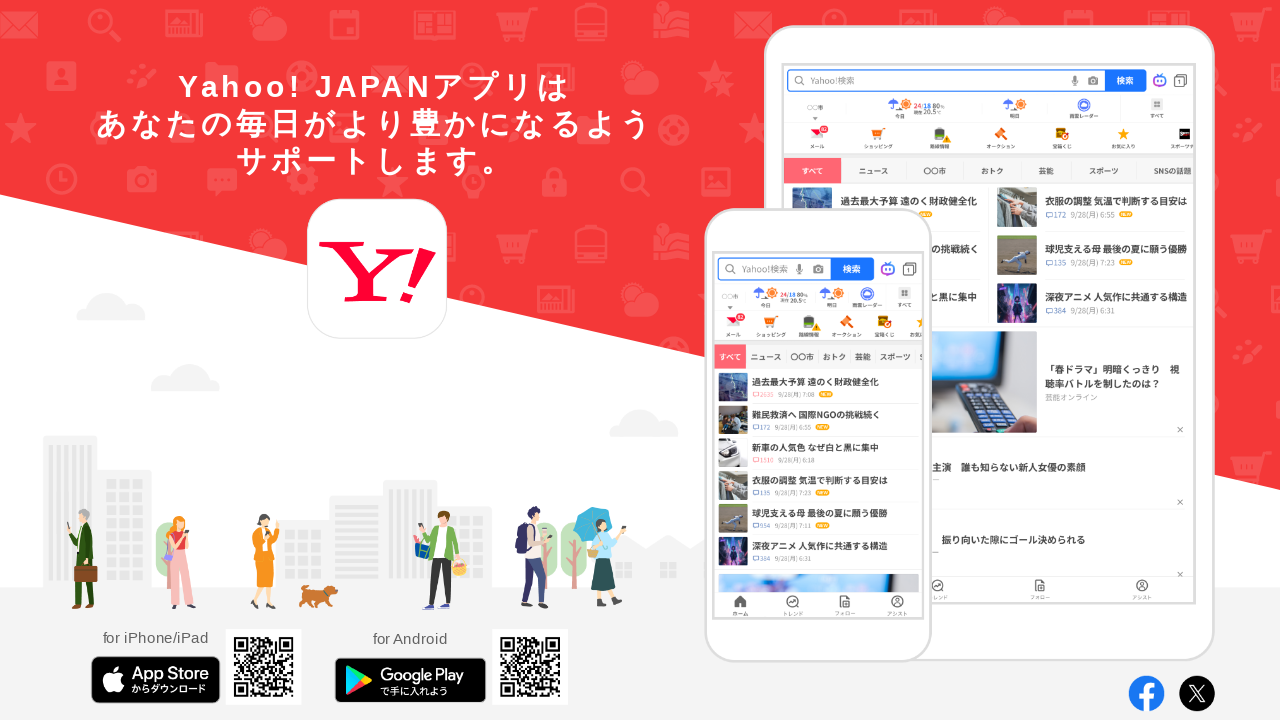

Waited for page to load at https://promo-mobile.yahoo.co.jp/yjapp/
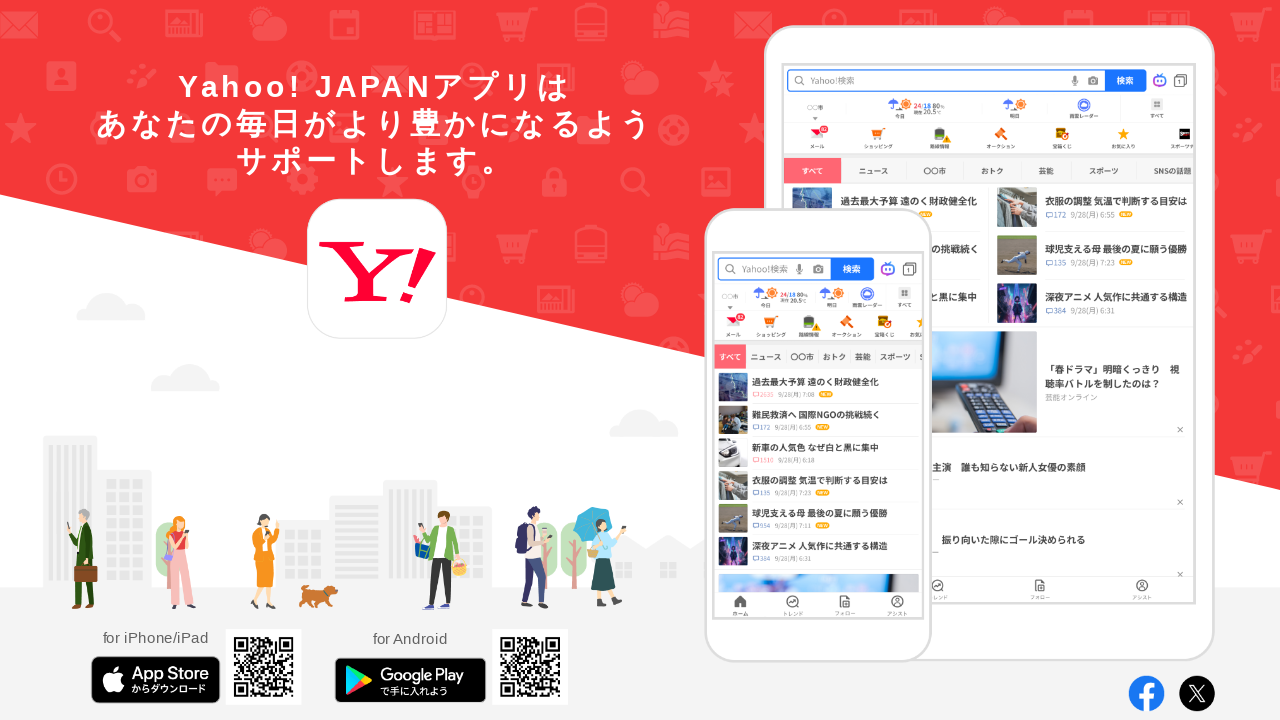

Navigated to link: https://support.yahoo-net.jp/PccHelpcenter/s/
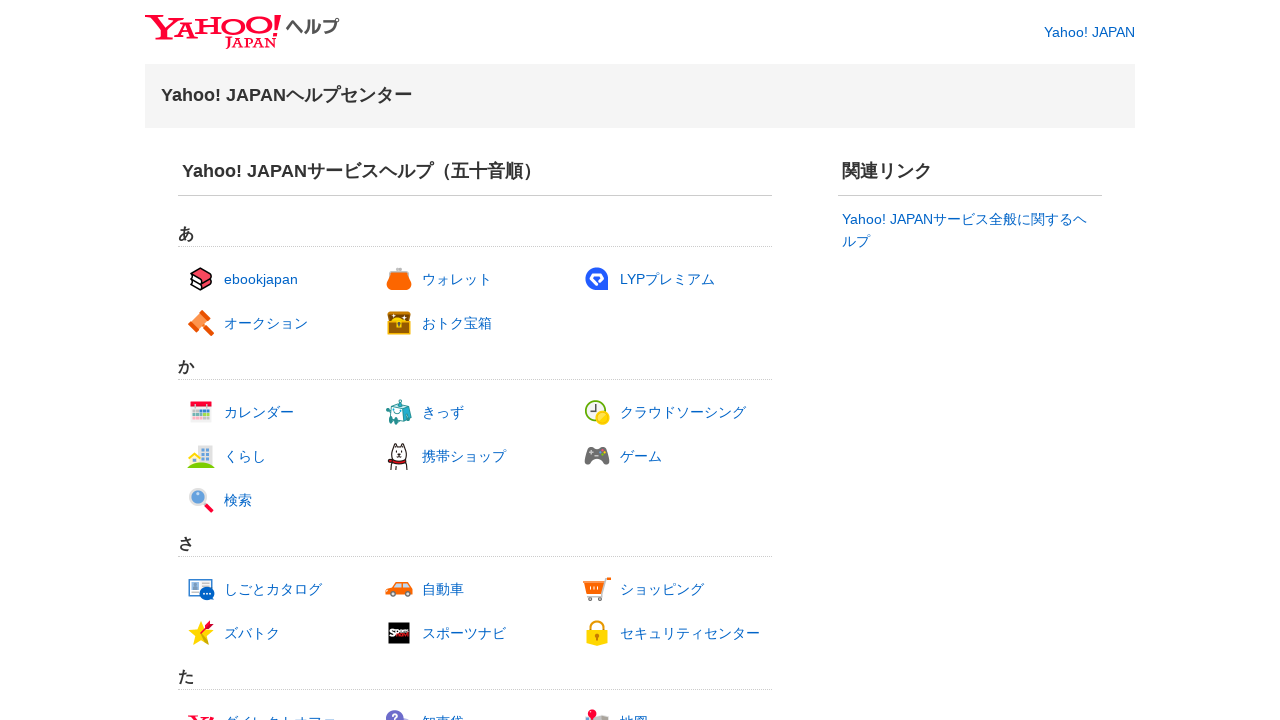

Waited for page to load at https://support.yahoo-net.jp/PccHelpcenter/s/
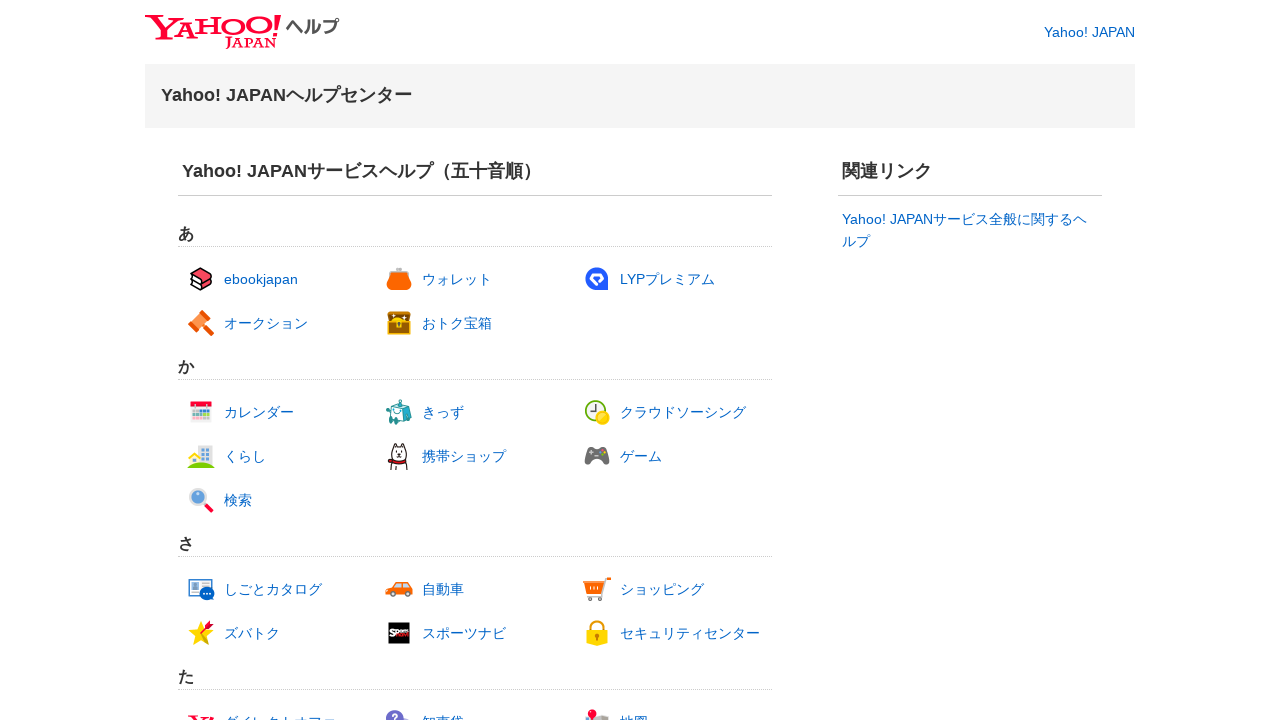

Navigated to link: https://www.yahoo.co.jp
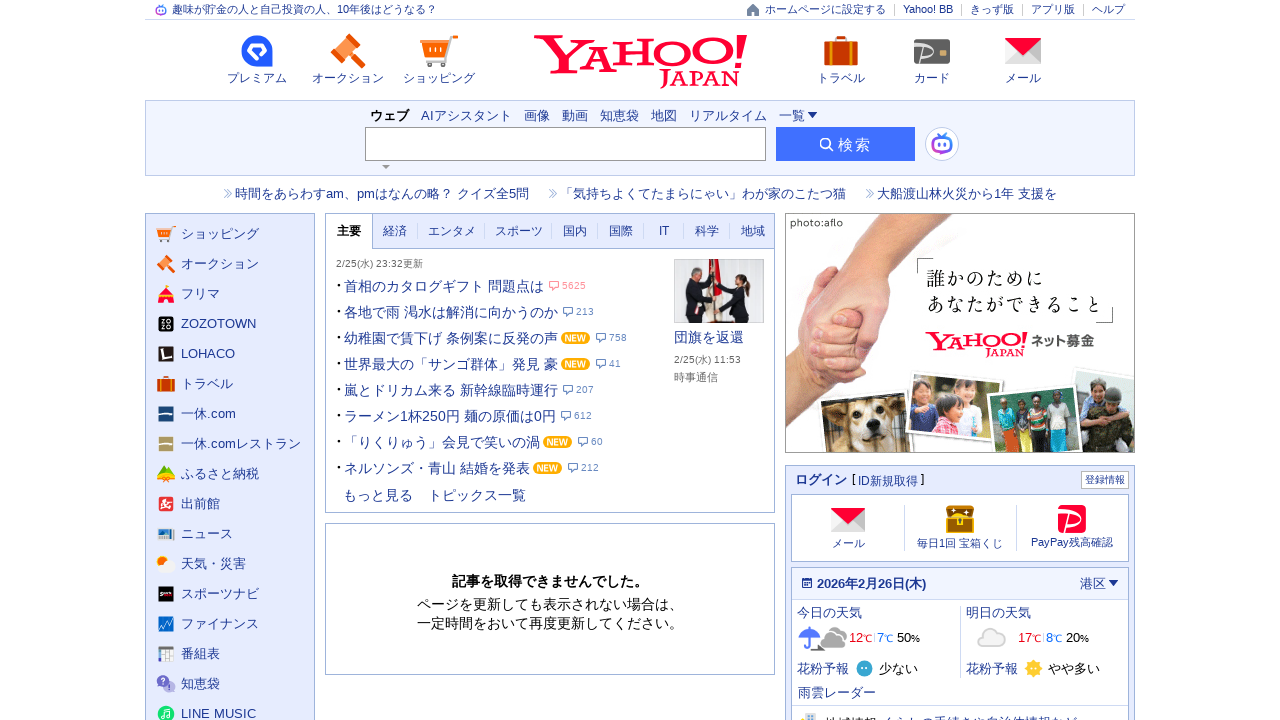

Waited for page to load at https://www.yahoo.co.jp
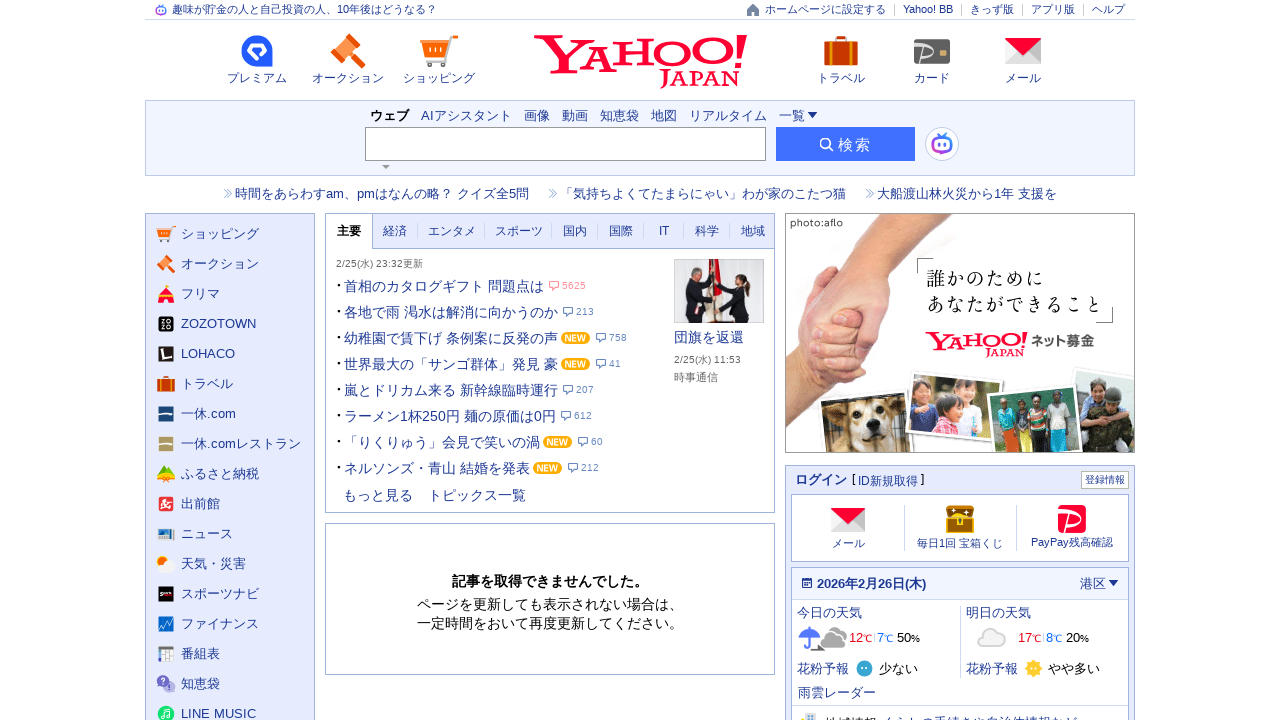

Navigated to link: https://travel.yahoo.co.jp/ikCo.ashx?cosid=y_010017&cosuid=ytmh&surl=%2F&sc_e=ytmh
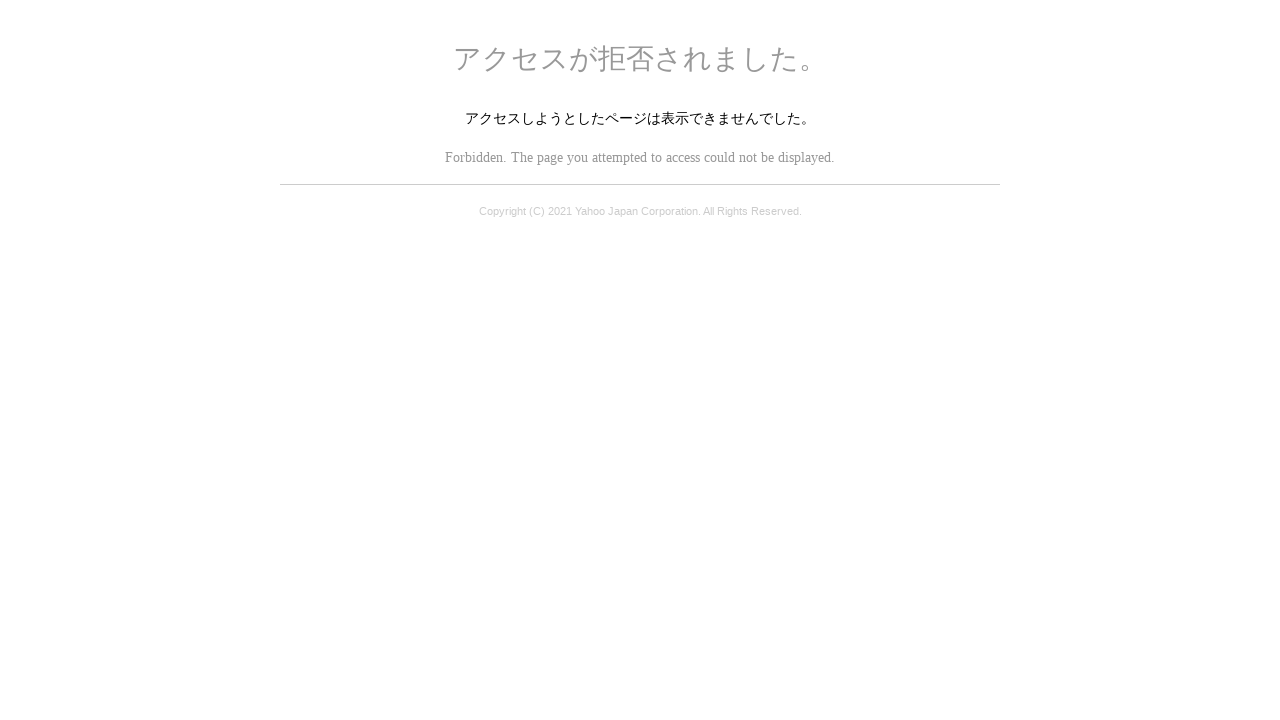

Waited for page to load at https://travel.yahoo.co.jp/ikCo.ashx?cosid=y_010017&cosuid=ytmh&surl=%2F&sc_e=ytmh
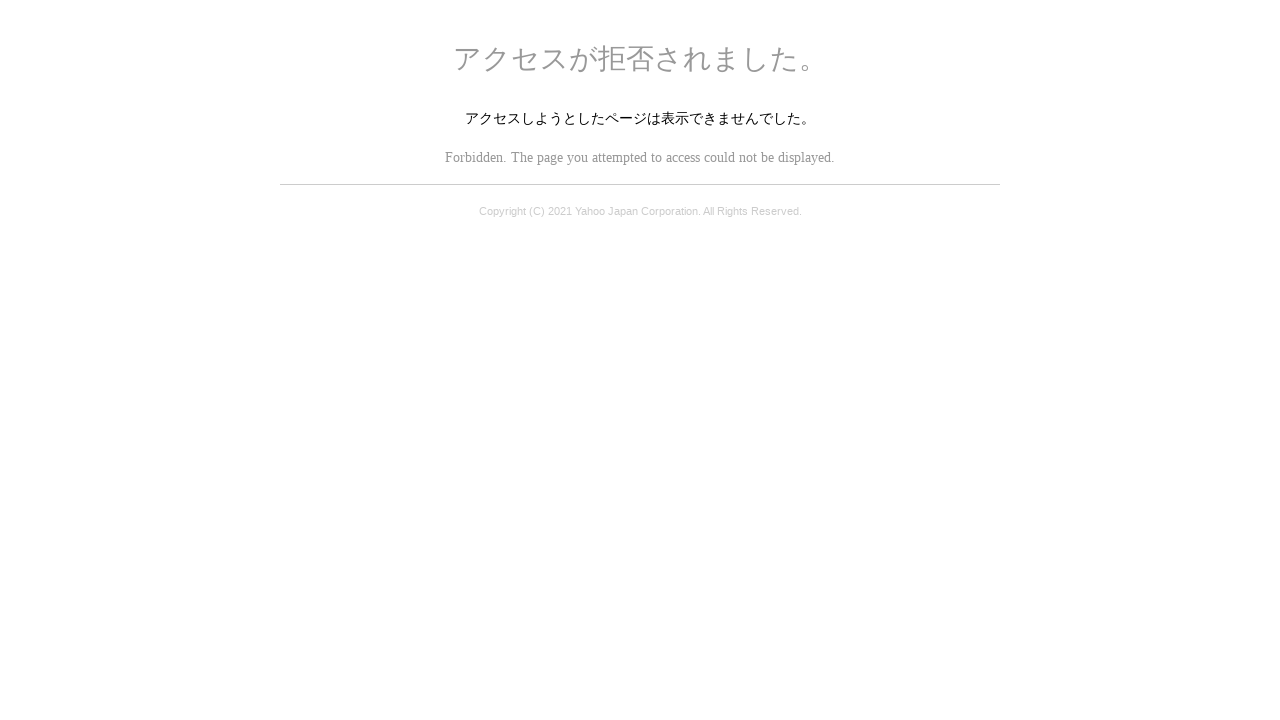

Navigated to link: https://www.paypay-card.co.jp?utm_source=YTOP&utm_medium=mhd&utm_campaign=pc
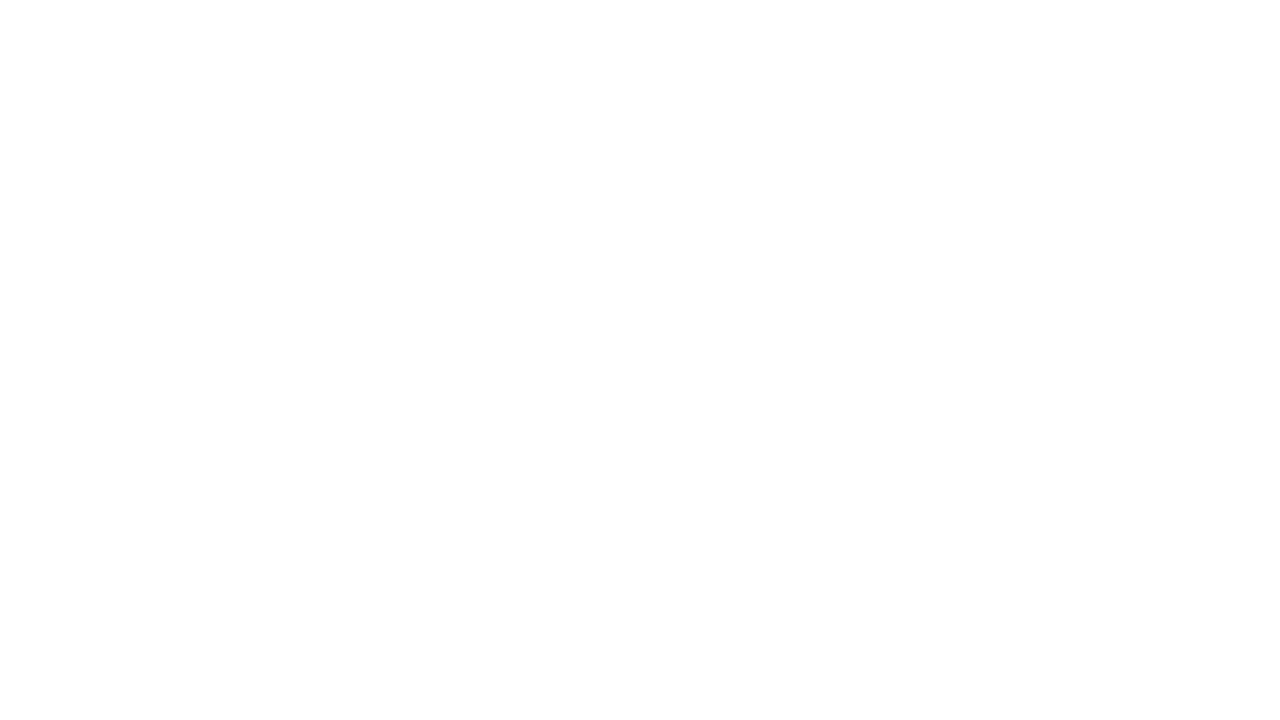

Waited for page to load at https://www.paypay-card.co.jp?utm_source=YTOP&utm_medium=mhd&utm_campaign=pc
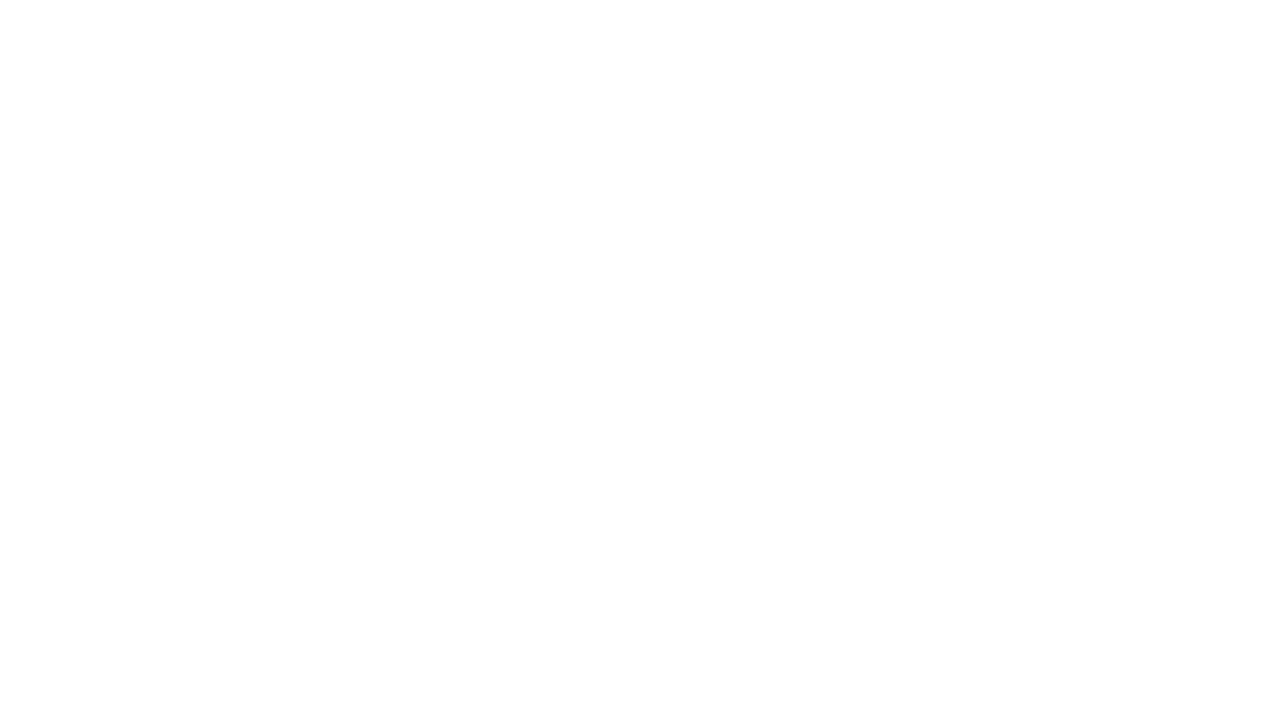

Navigated to link: https://mail.yahoo.co.jp/
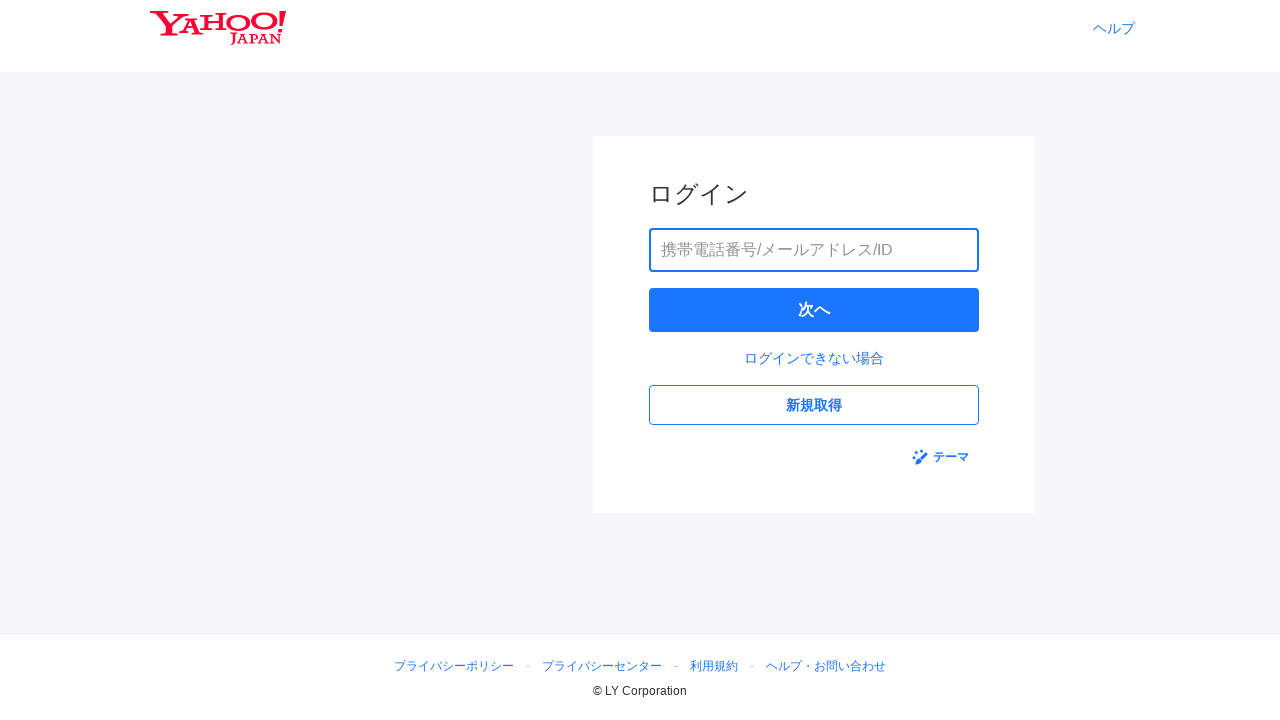

Waited for page to load at https://mail.yahoo.co.jp/
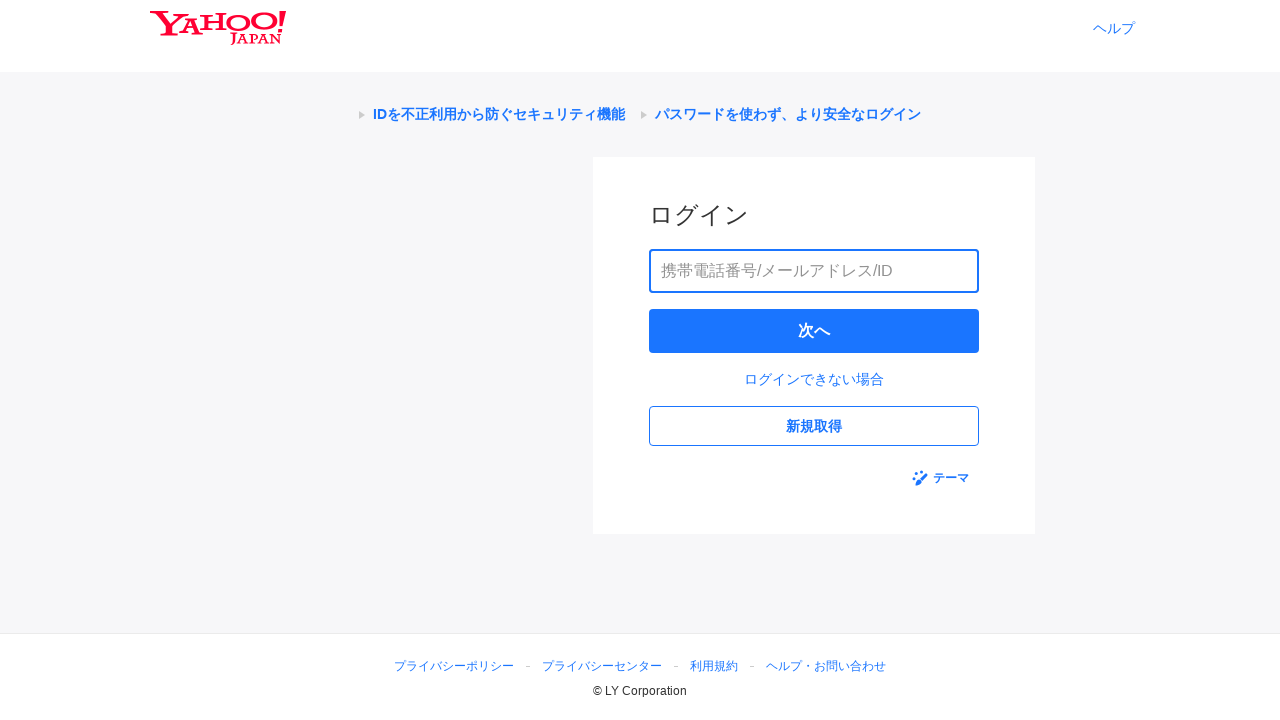

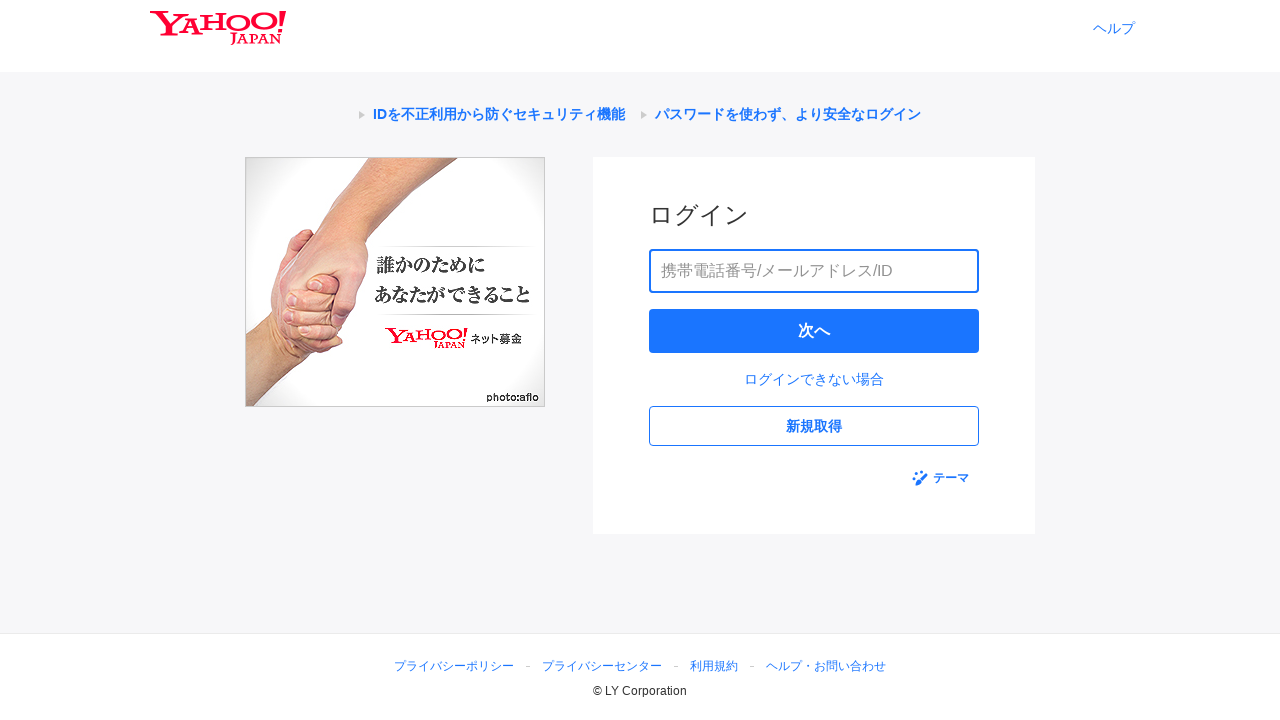